Tests alert handling by triggering and accepting a JavaScript alert

Starting URL: https://demoqa.com/alerts

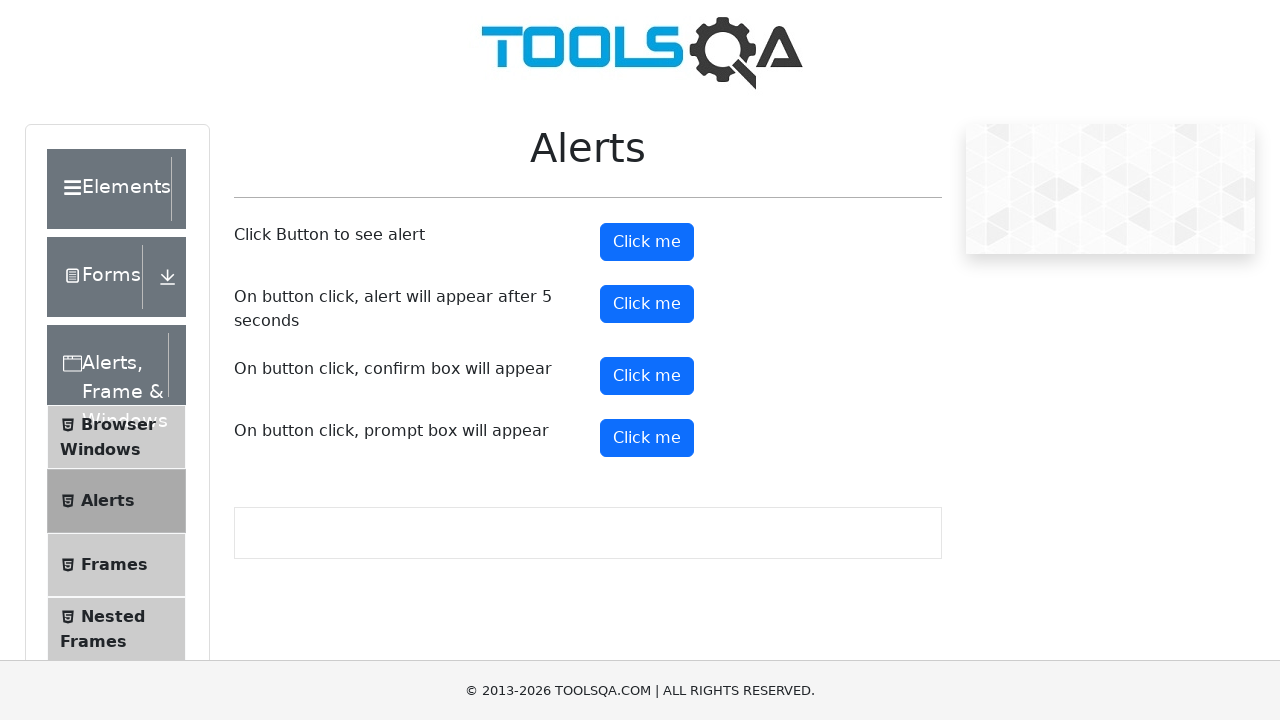

Set up dialog handler to accept alerts
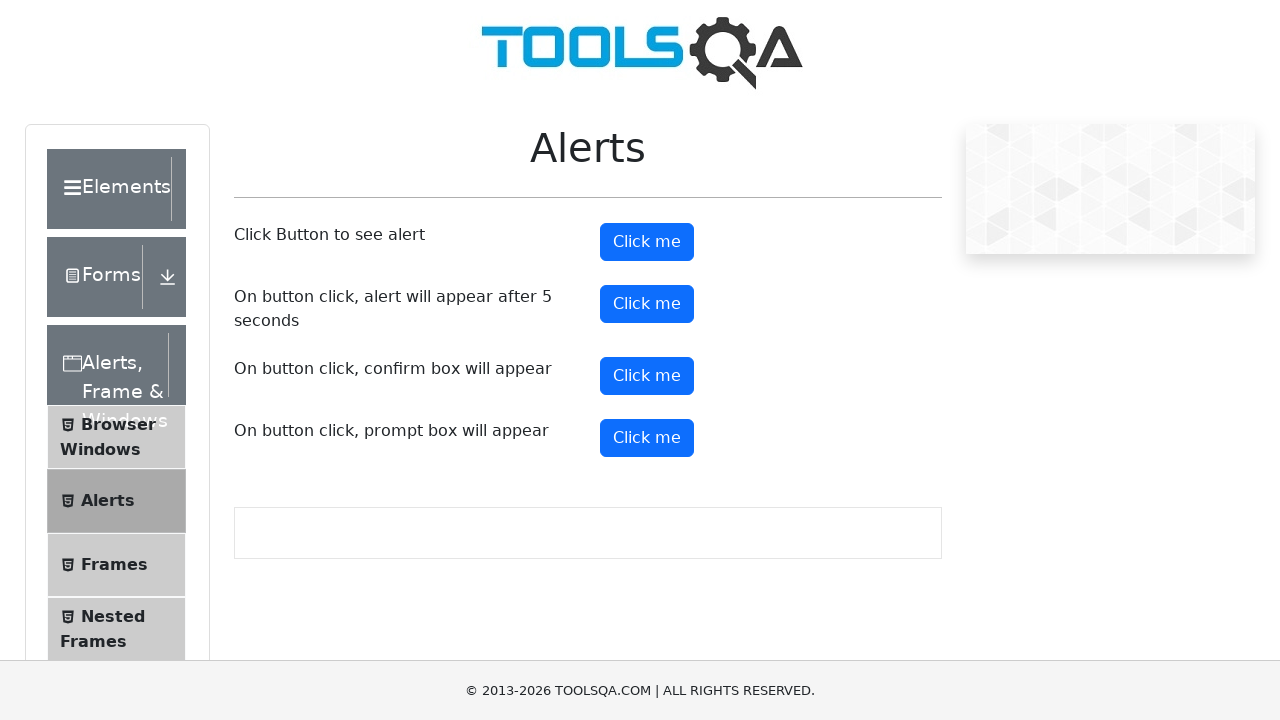

Clicked alert button to trigger JavaScript alert at (647, 242) on #alertButton
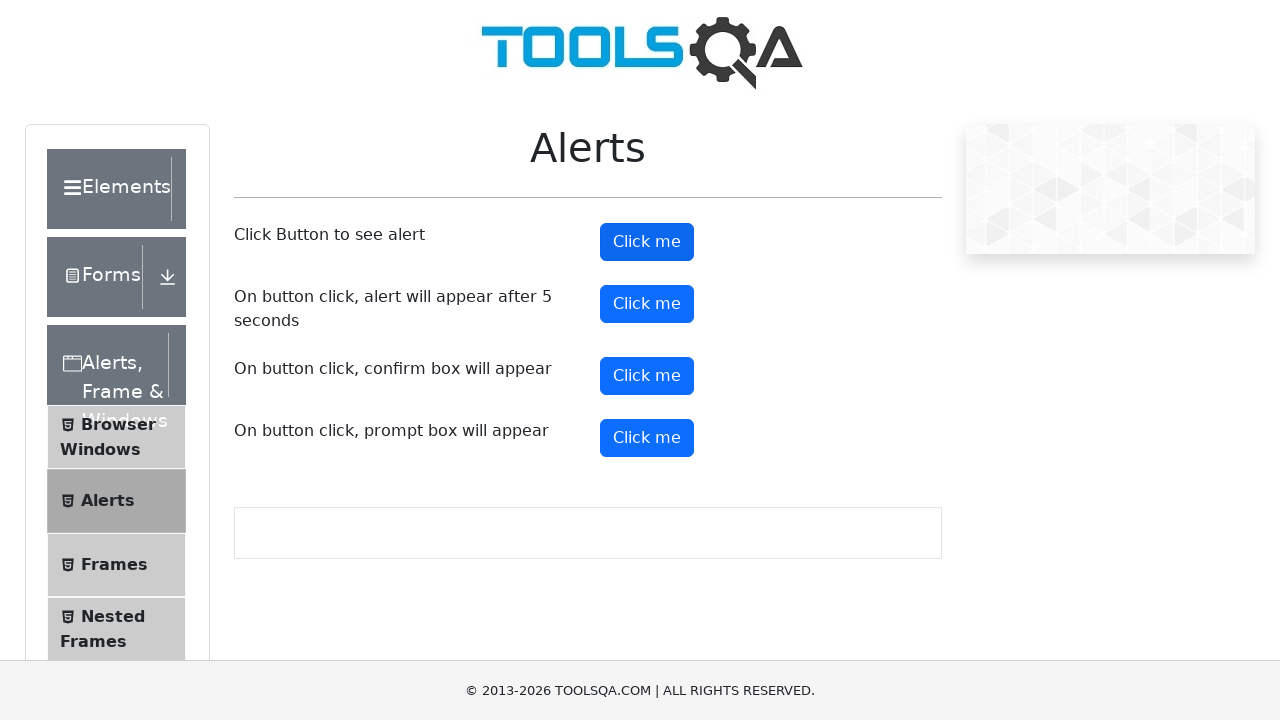

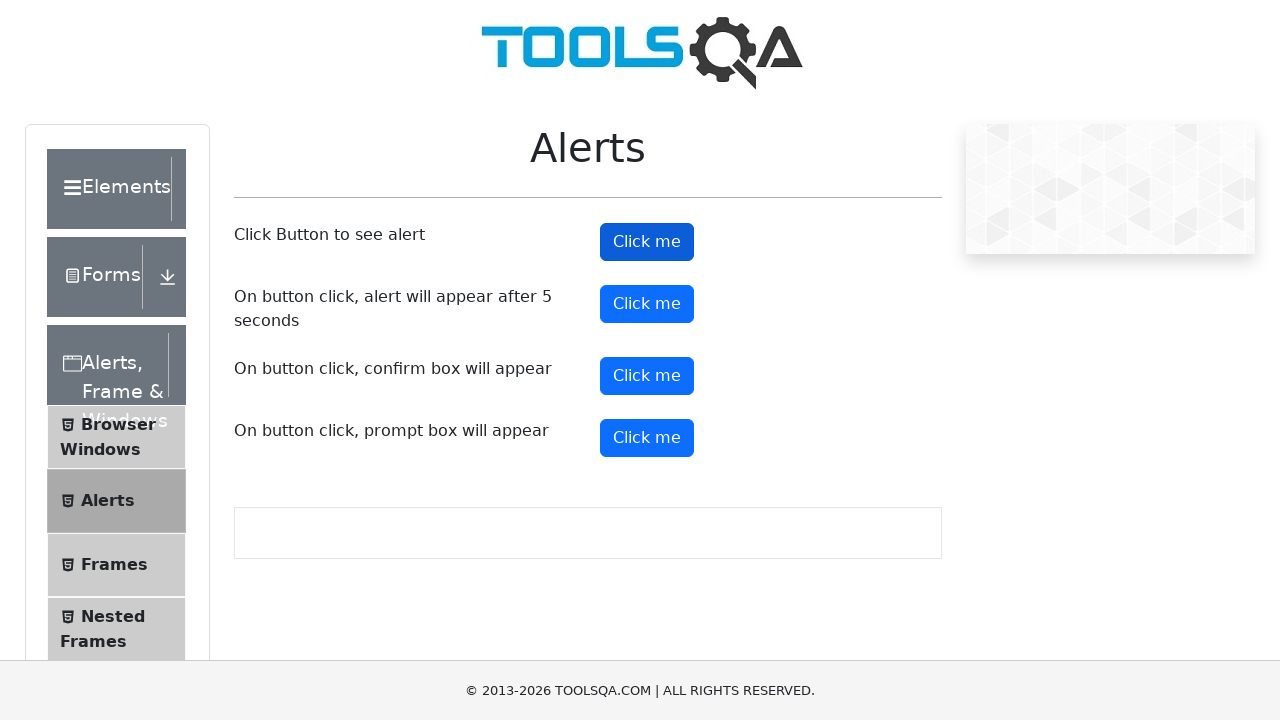